Tests accordion functionality by clicking on multiple accordion sections repeatedly to verify they open and close properly

Starting URL: https://www.automationtesting.co.uk/accordion.html

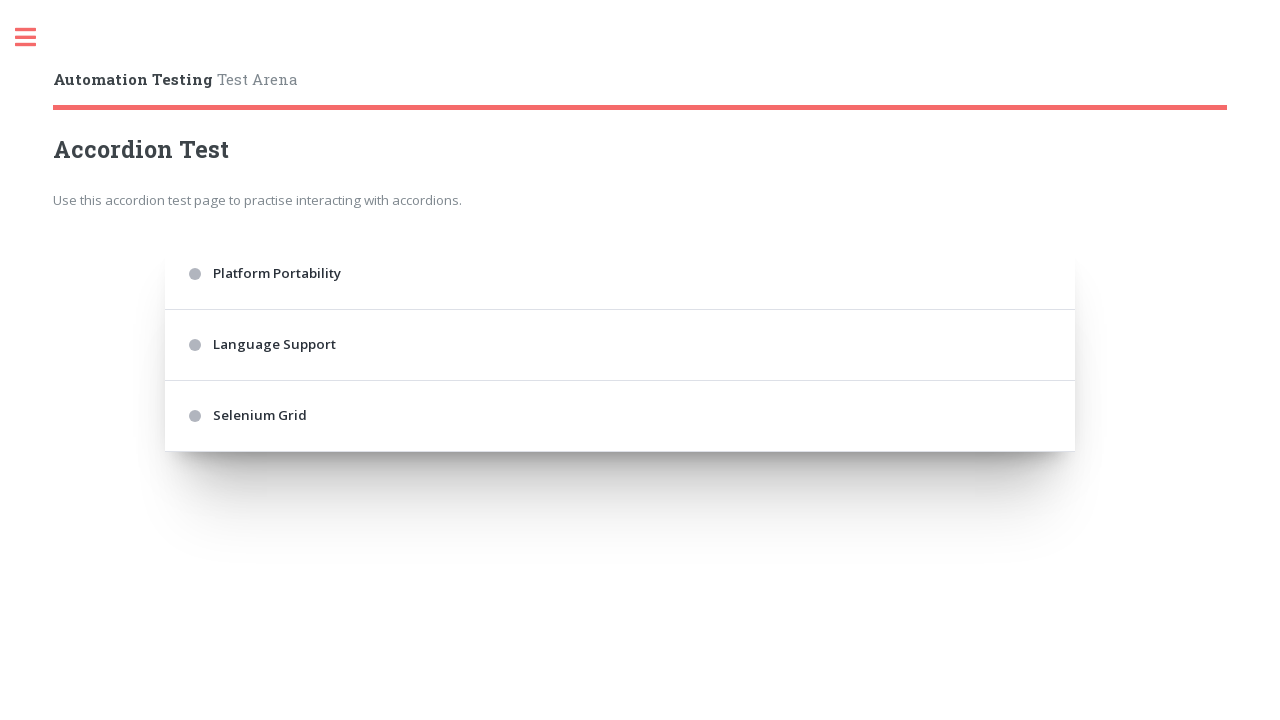

Navigated to accordion test page
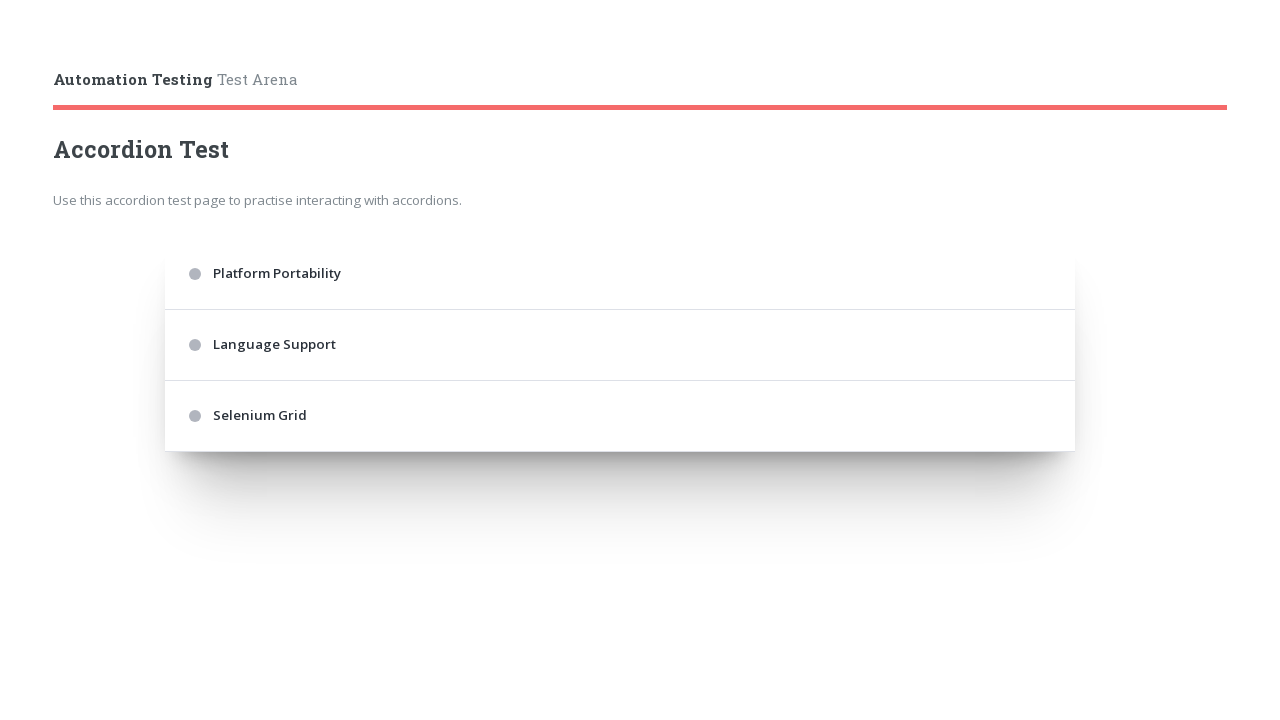

Clicked first accordion section at (620, 274) on .accordion > div:nth-of-type(1)
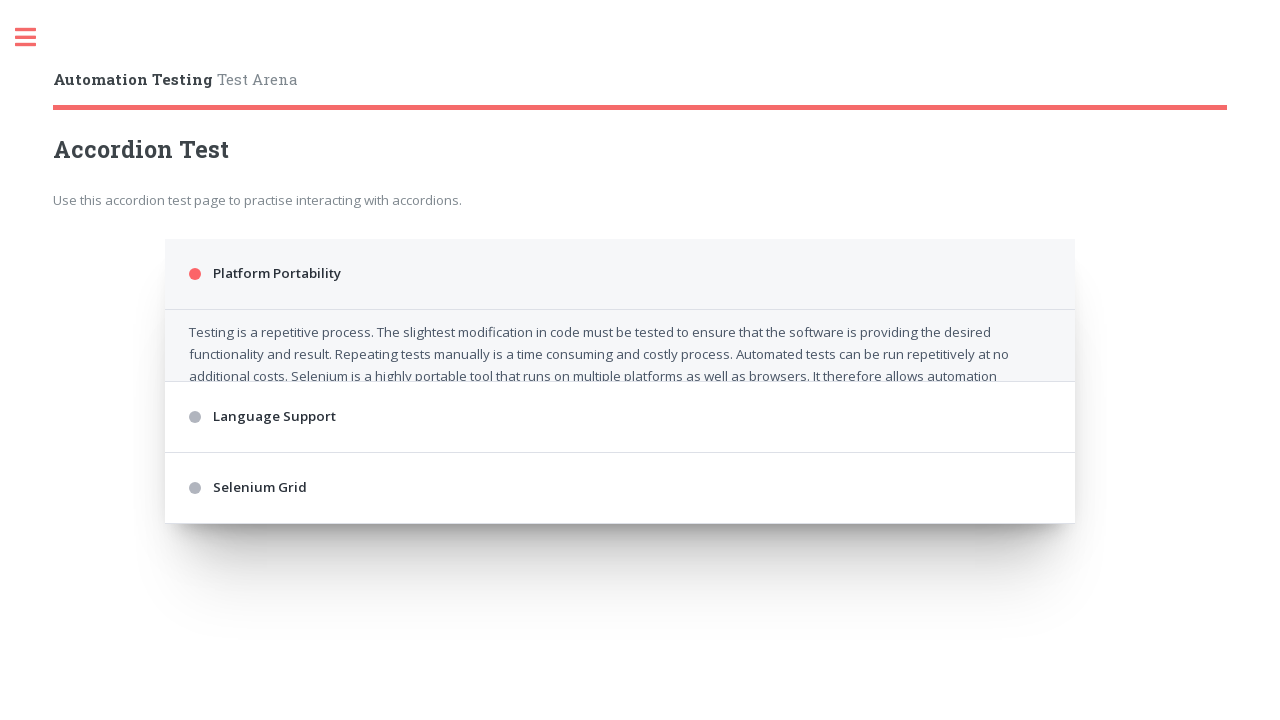

Clicked third accordion section at (620, 482) on .accordion > div:nth-of-type(3)
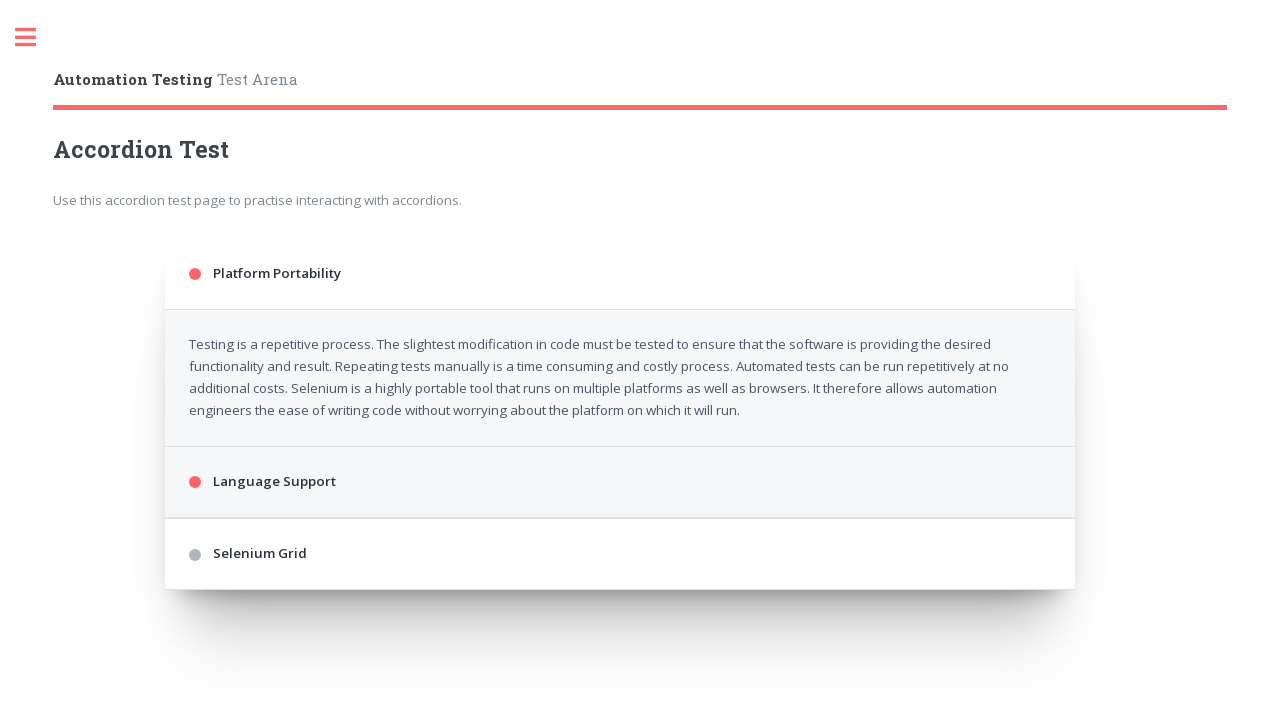

Clicked fifth accordion section at (620, 656) on .accordion > div:nth-of-type(5)
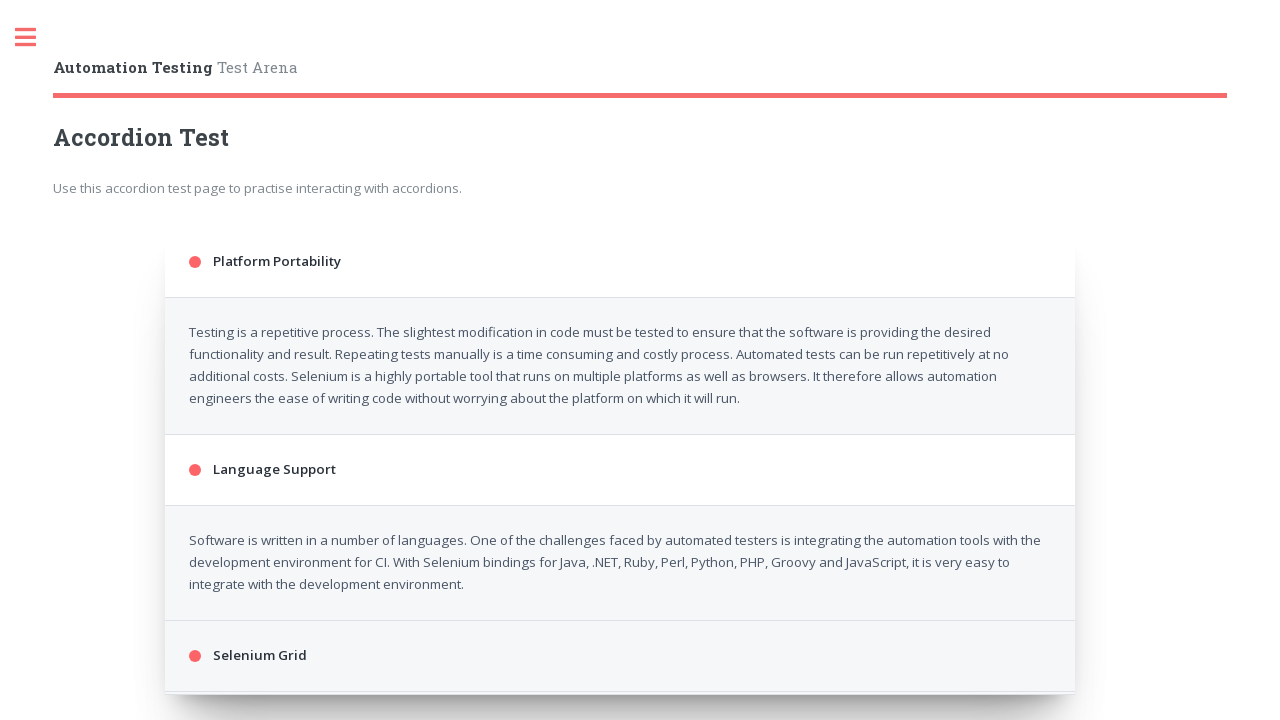

Clicked first accordion section at (620, 262) on .accordion > div:nth-of-type(1)
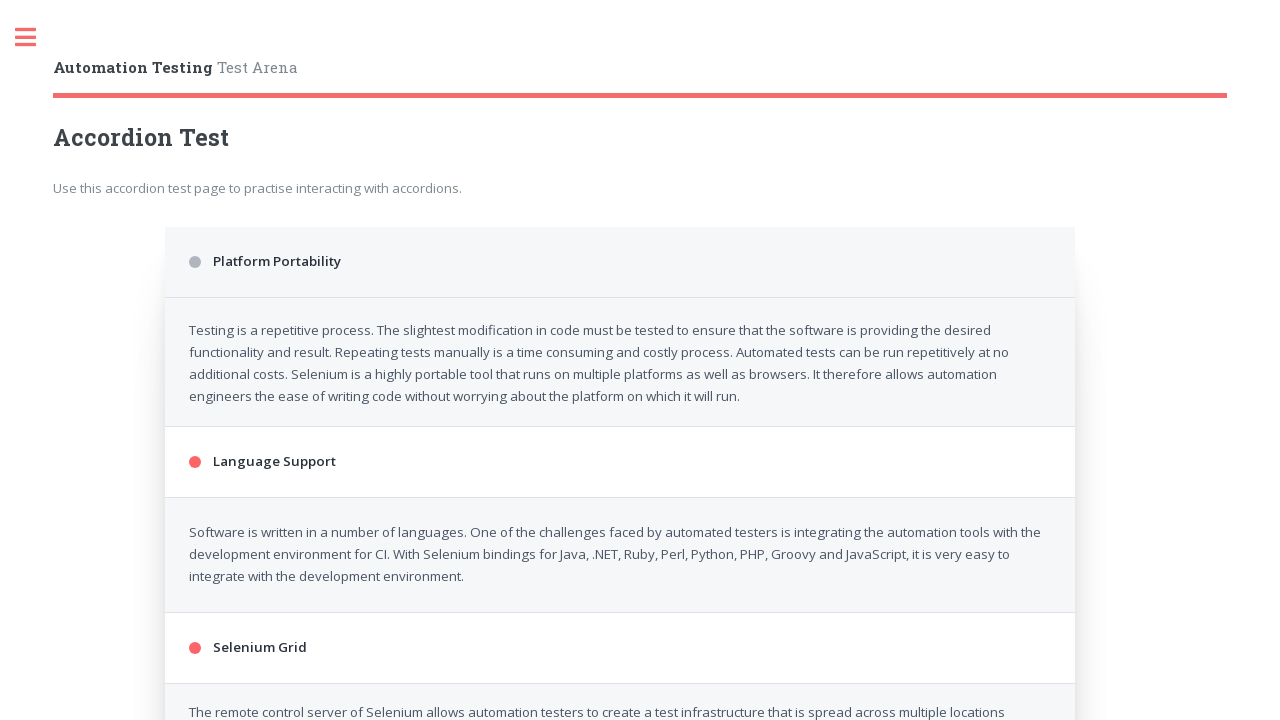

Clicked third accordion section at (620, 345) on .accordion > div:nth-of-type(3)
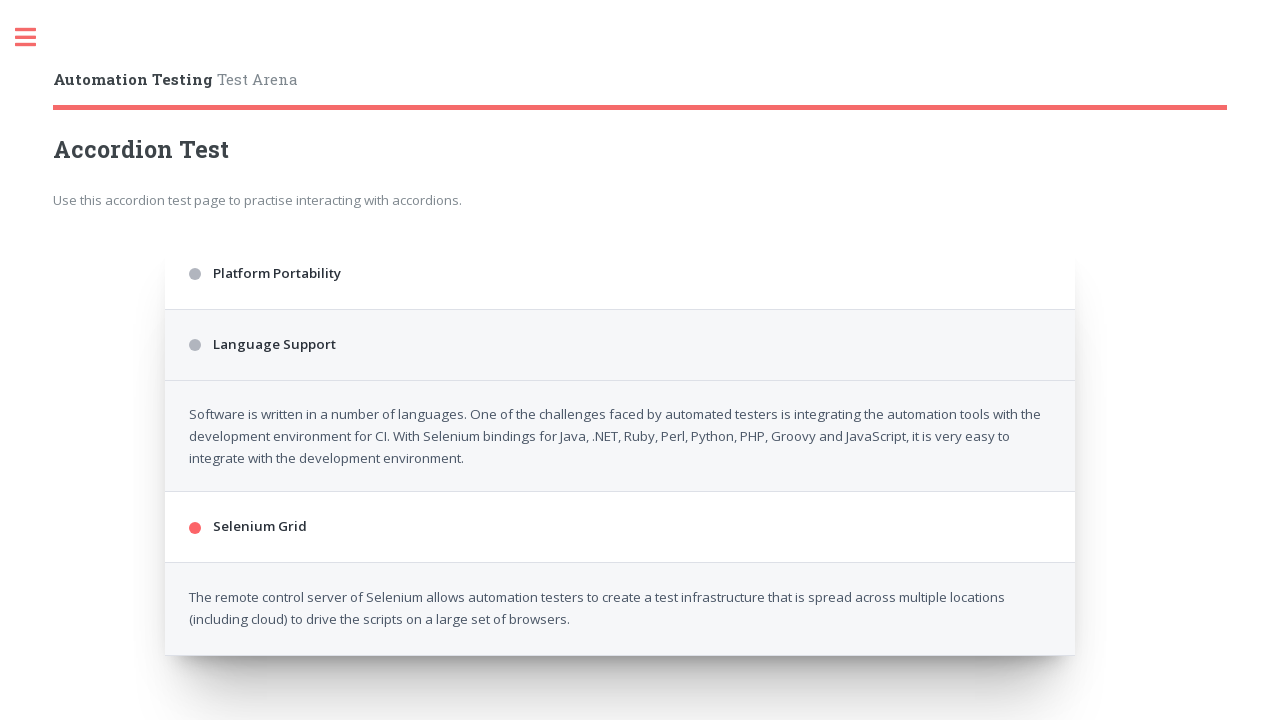

Clicked fifth accordion section at (620, 416) on .accordion > div:nth-of-type(5)
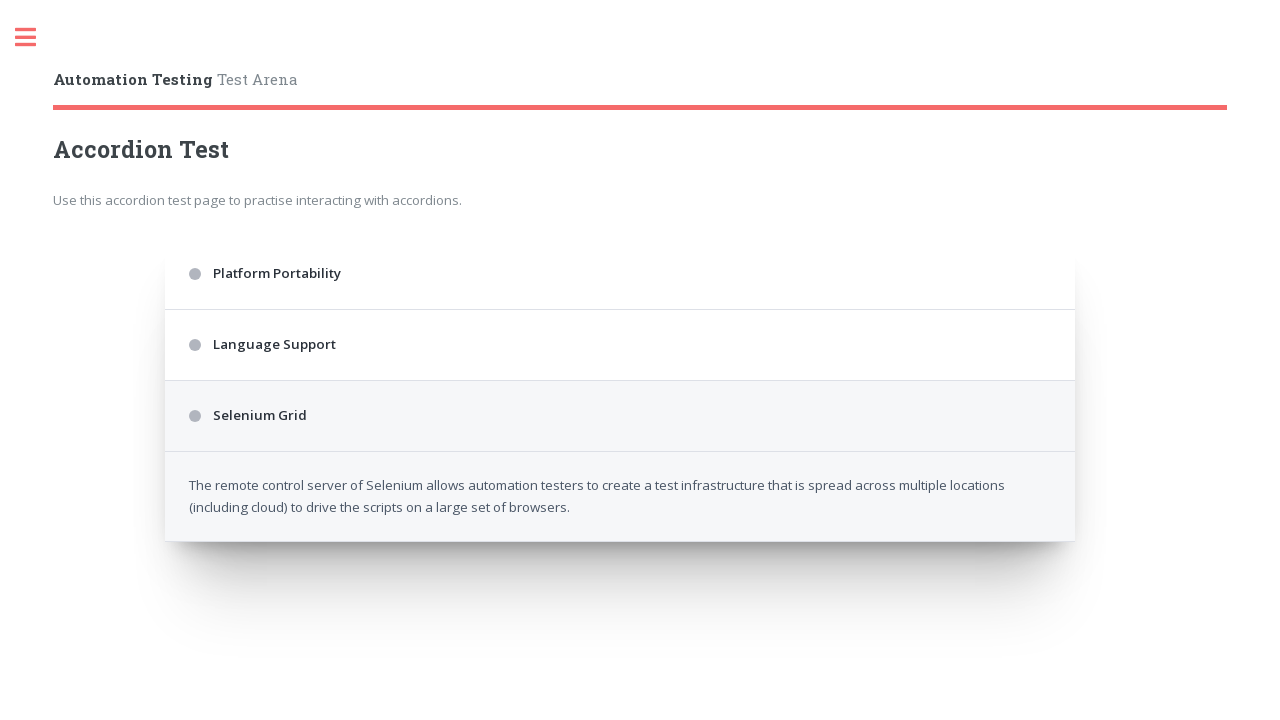

Clicked first accordion section at (620, 274) on .accordion > div:nth-of-type(1)
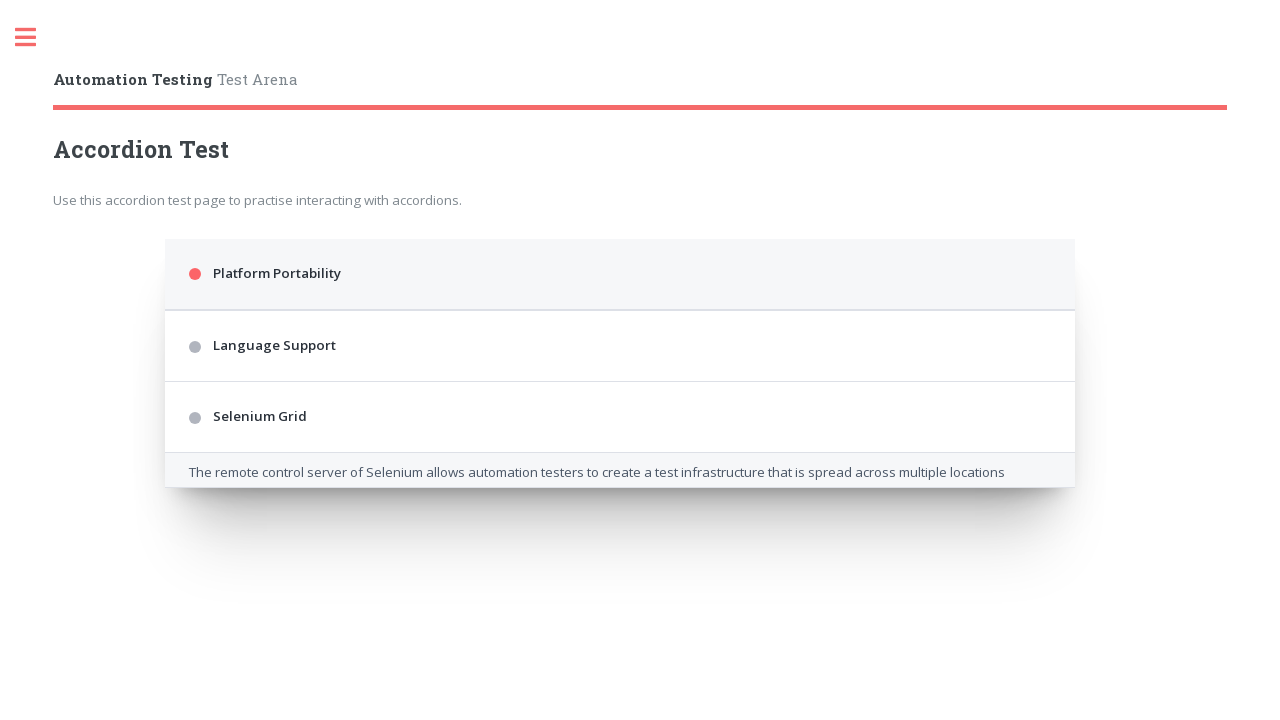

Clicked third accordion section at (620, 482) on .accordion > div:nth-of-type(3)
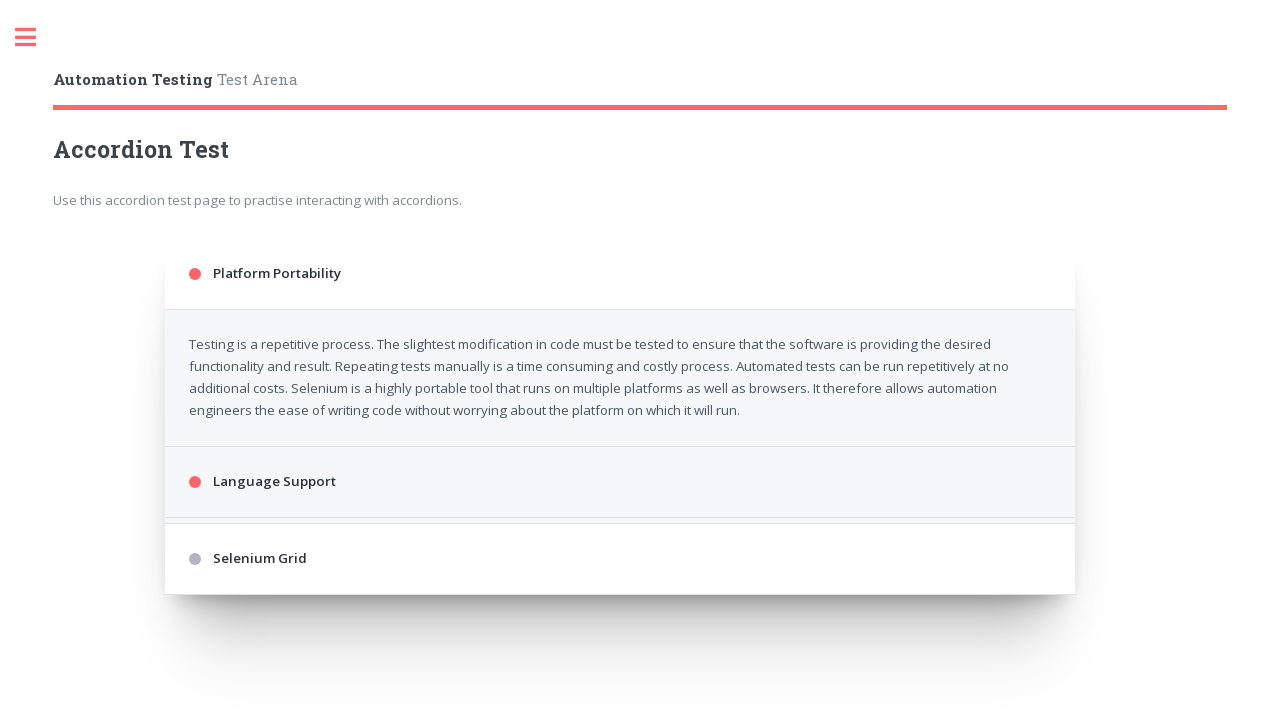

Clicked fifth accordion section at (620, 656) on .accordion > div:nth-of-type(5)
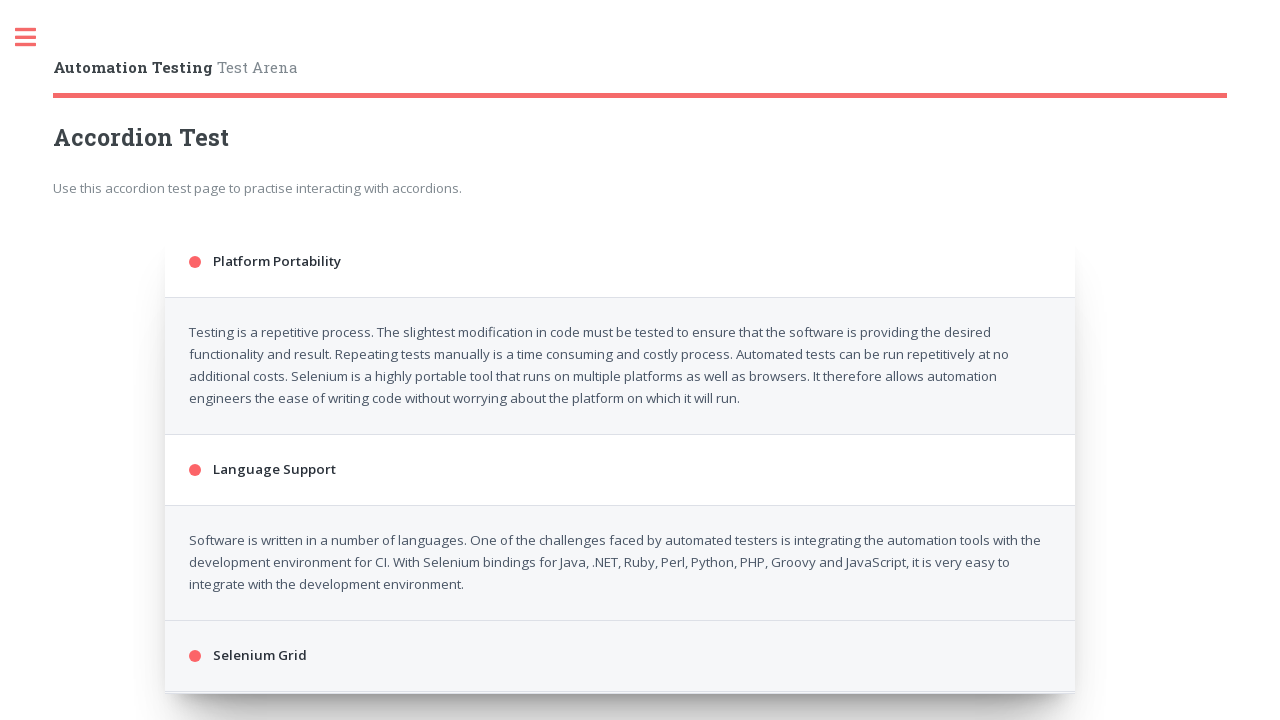

Clicked first accordion section at (620, 262) on .accordion > div:nth-of-type(1)
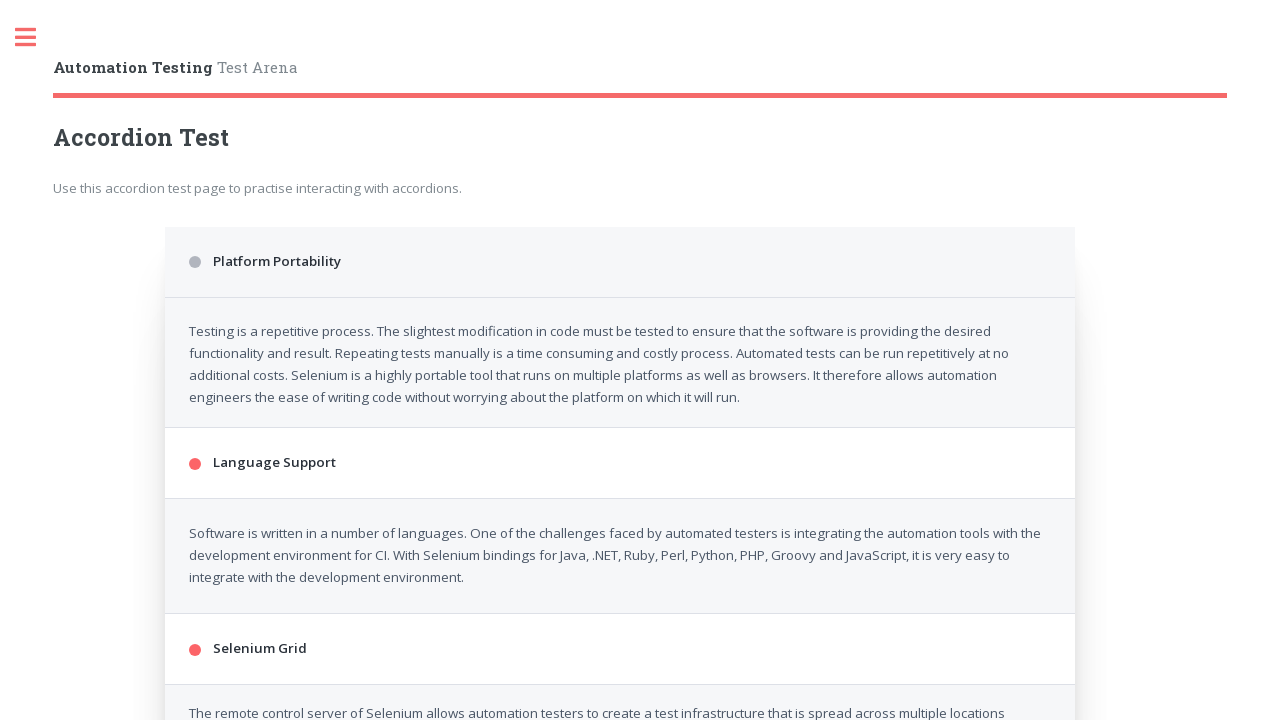

Clicked third accordion section at (620, 345) on .accordion > div:nth-of-type(3)
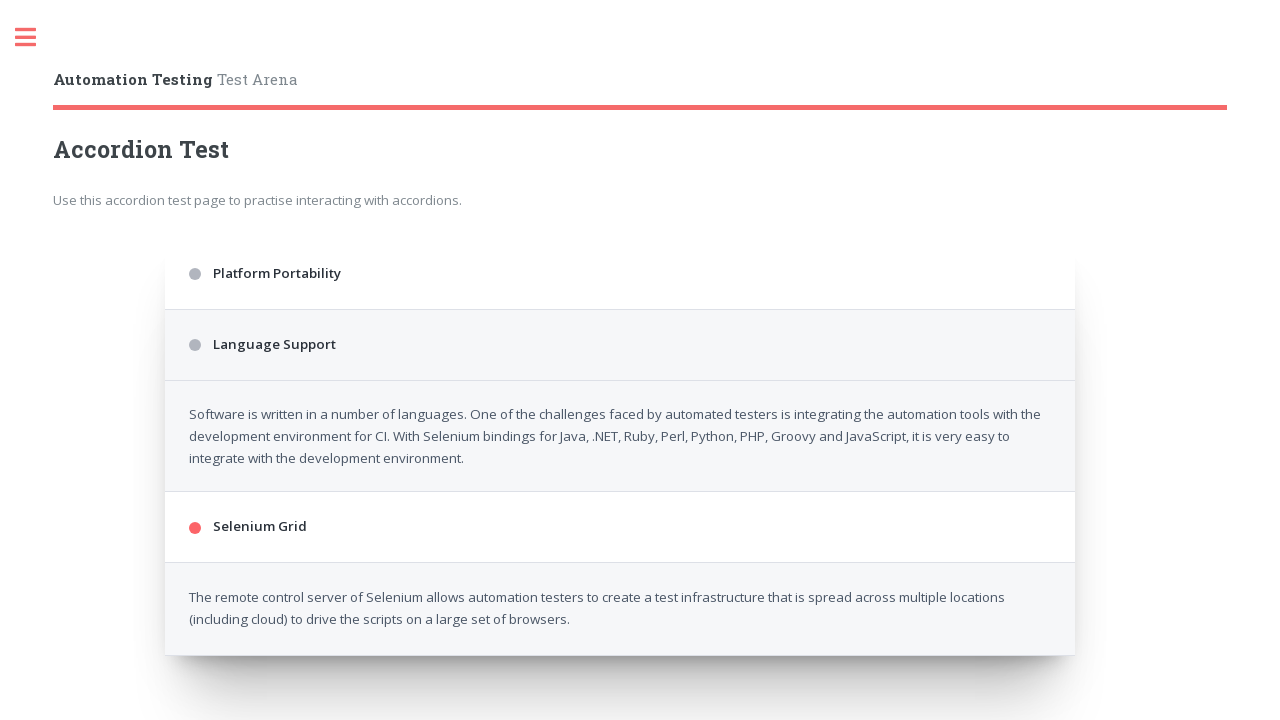

Clicked fifth accordion section at (620, 416) on .accordion > div:nth-of-type(5)
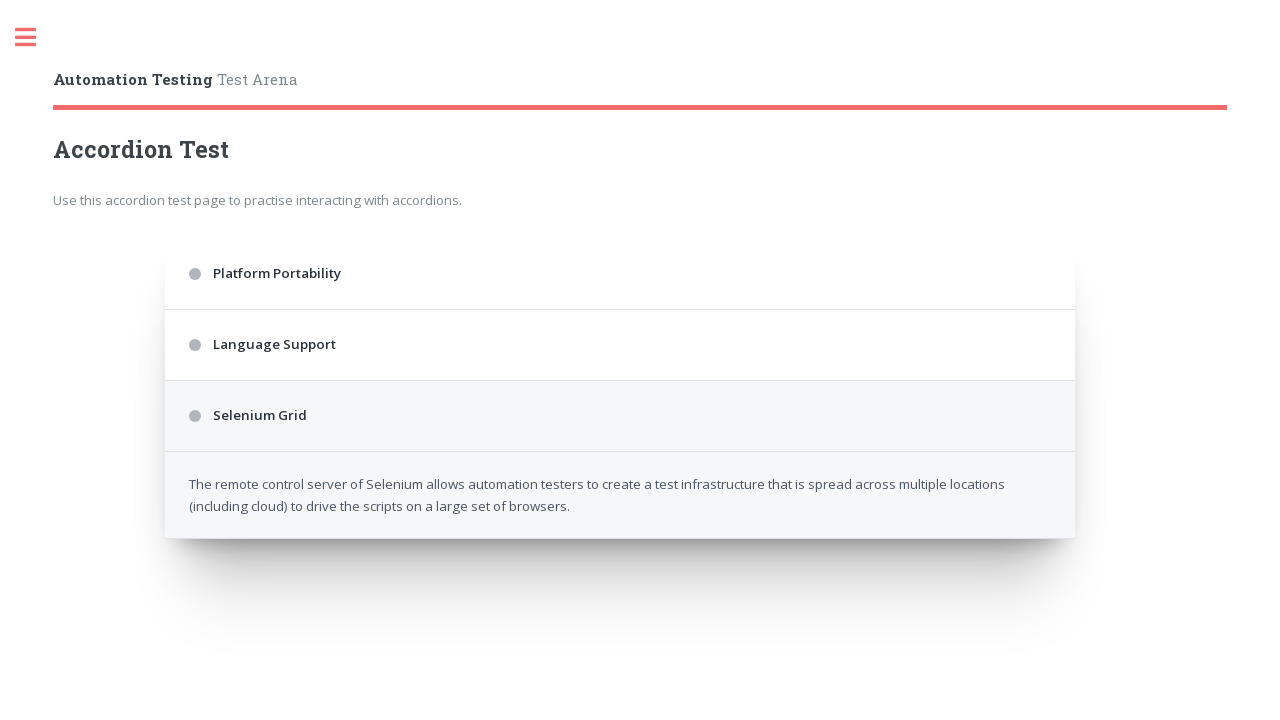

Clicked first accordion section at (620, 274) on .accordion > div:nth-of-type(1)
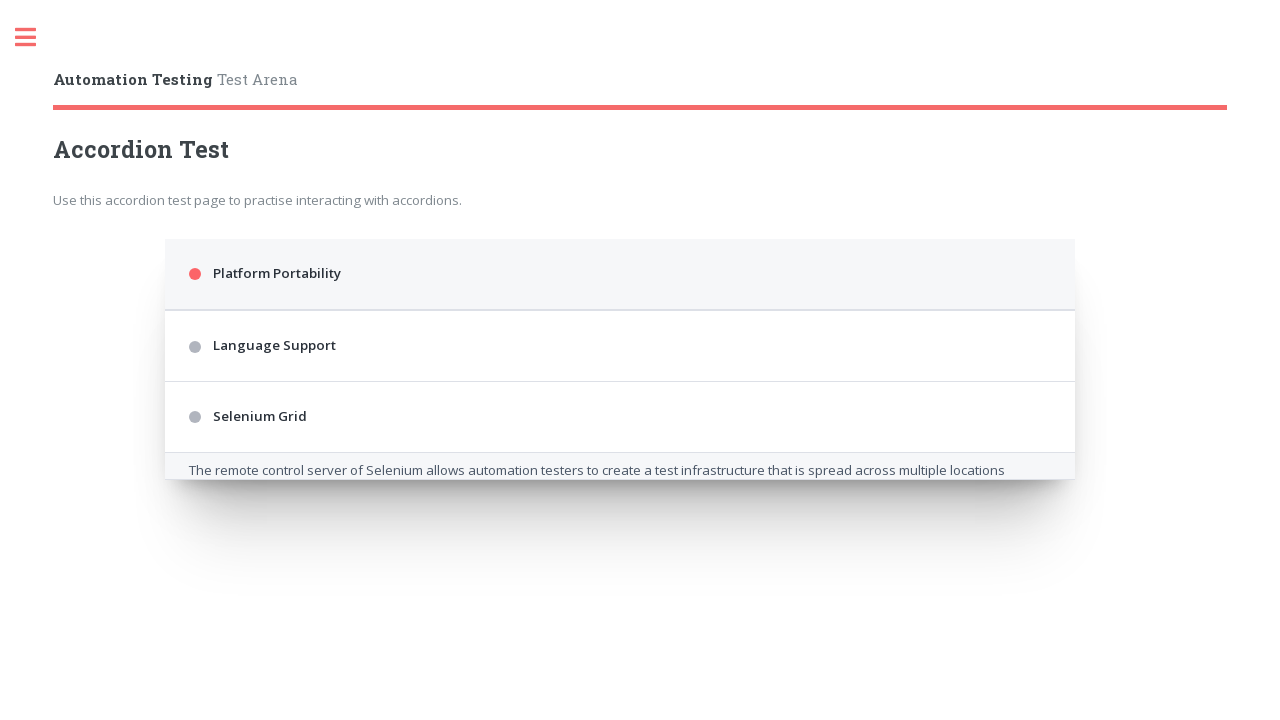

Clicked third accordion section at (620, 482) on .accordion > div:nth-of-type(3)
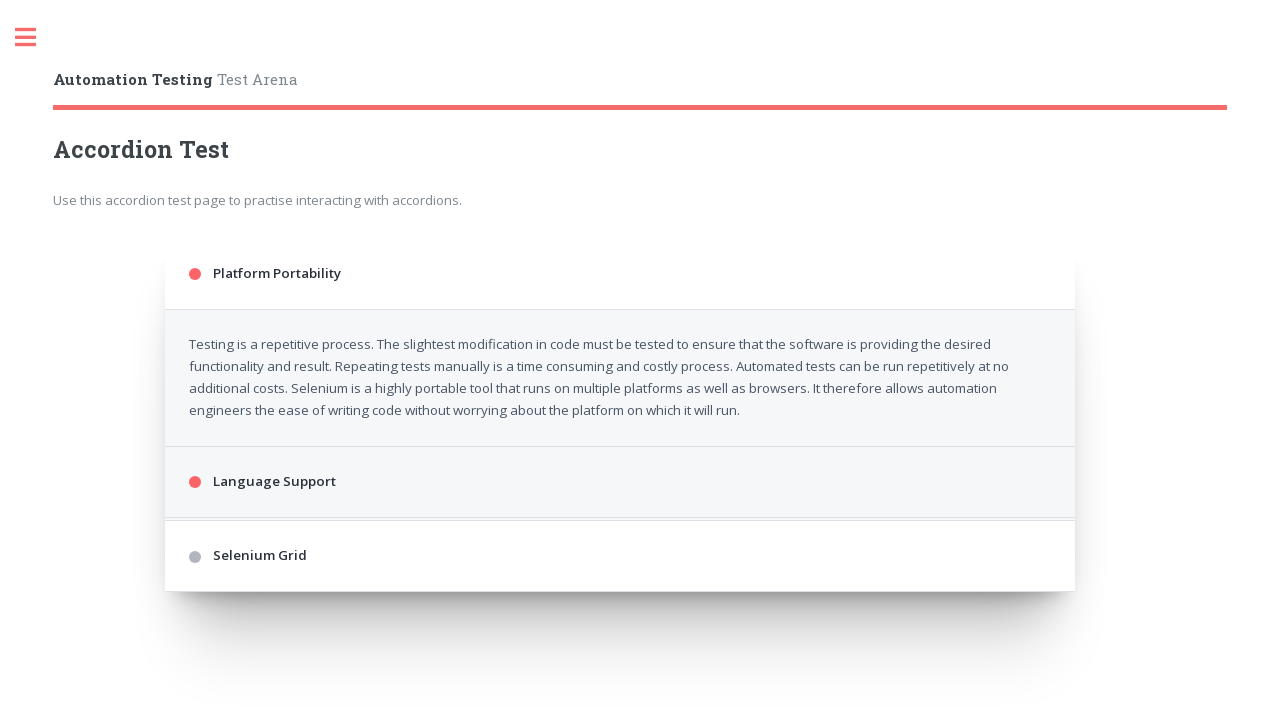

Clicked fifth accordion section at (620, 668) on .accordion > div:nth-of-type(5)
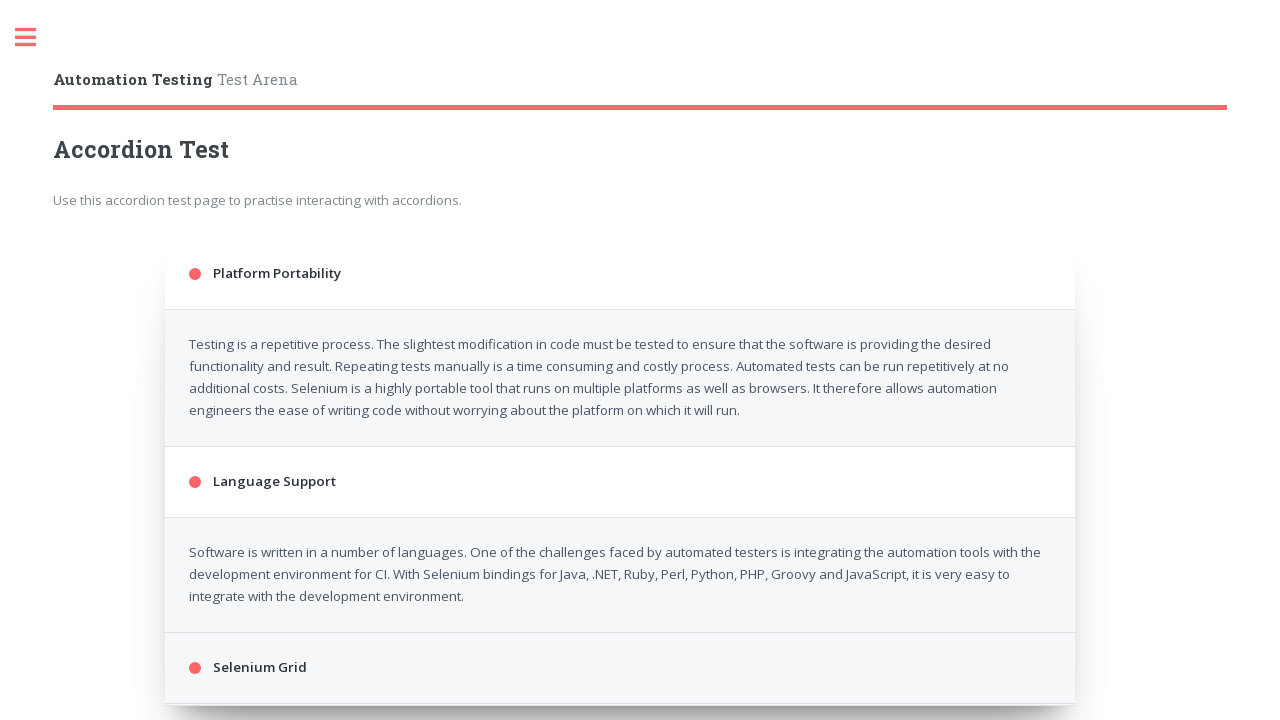

Clicked first accordion section at (620, 274) on .accordion > div:nth-of-type(1)
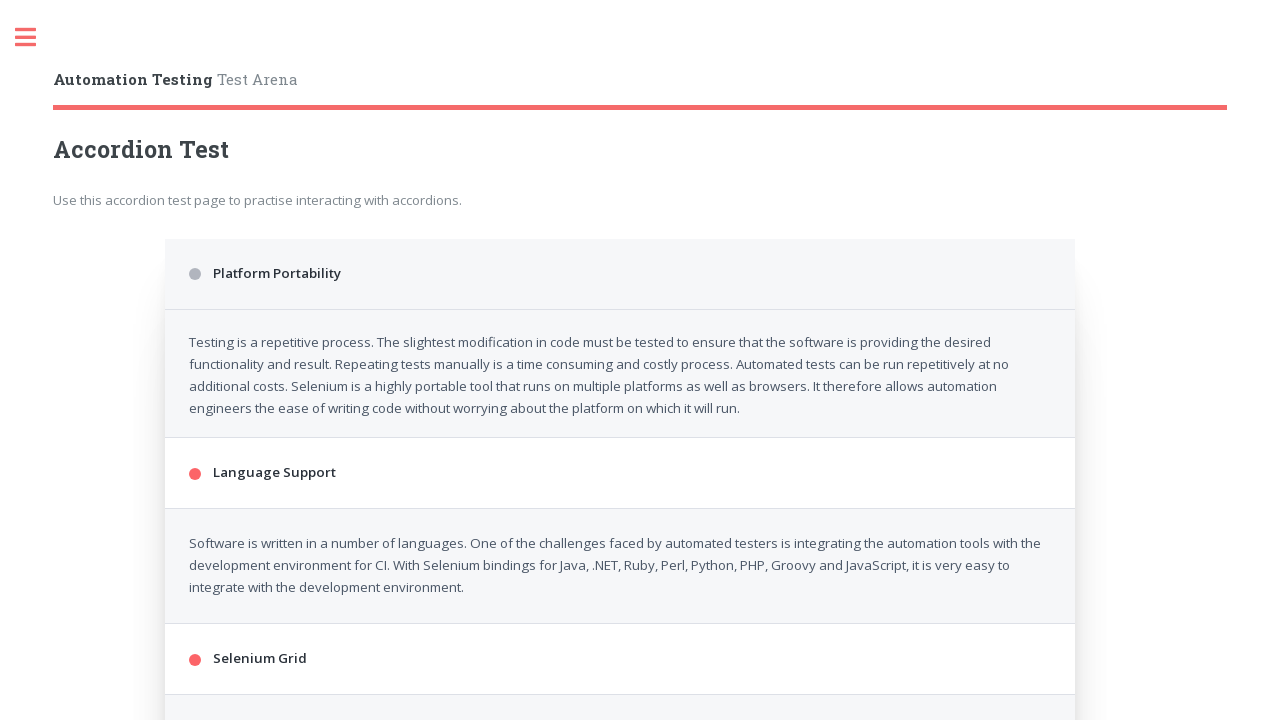

Clicked third accordion section at (620, 345) on .accordion > div:nth-of-type(3)
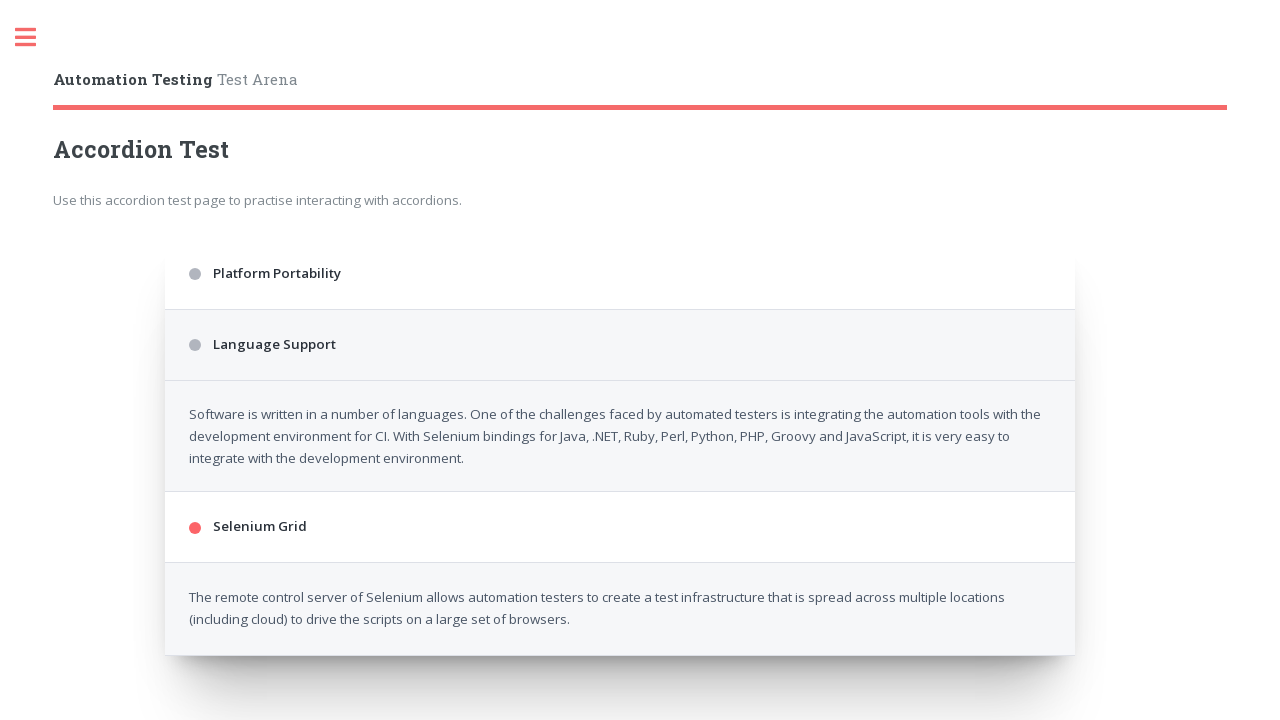

Clicked fifth accordion section at (620, 416) on .accordion > div:nth-of-type(5)
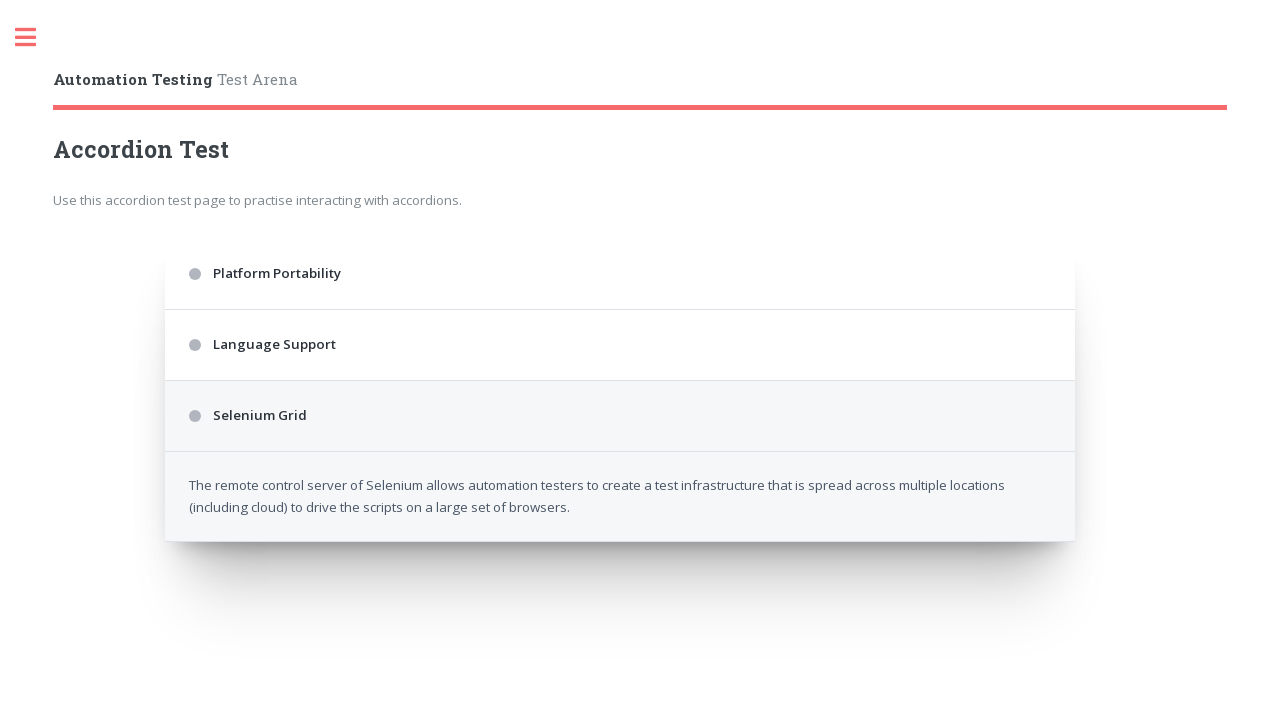

Clicked first accordion section at (620, 274) on .accordion > div:nth-of-type(1)
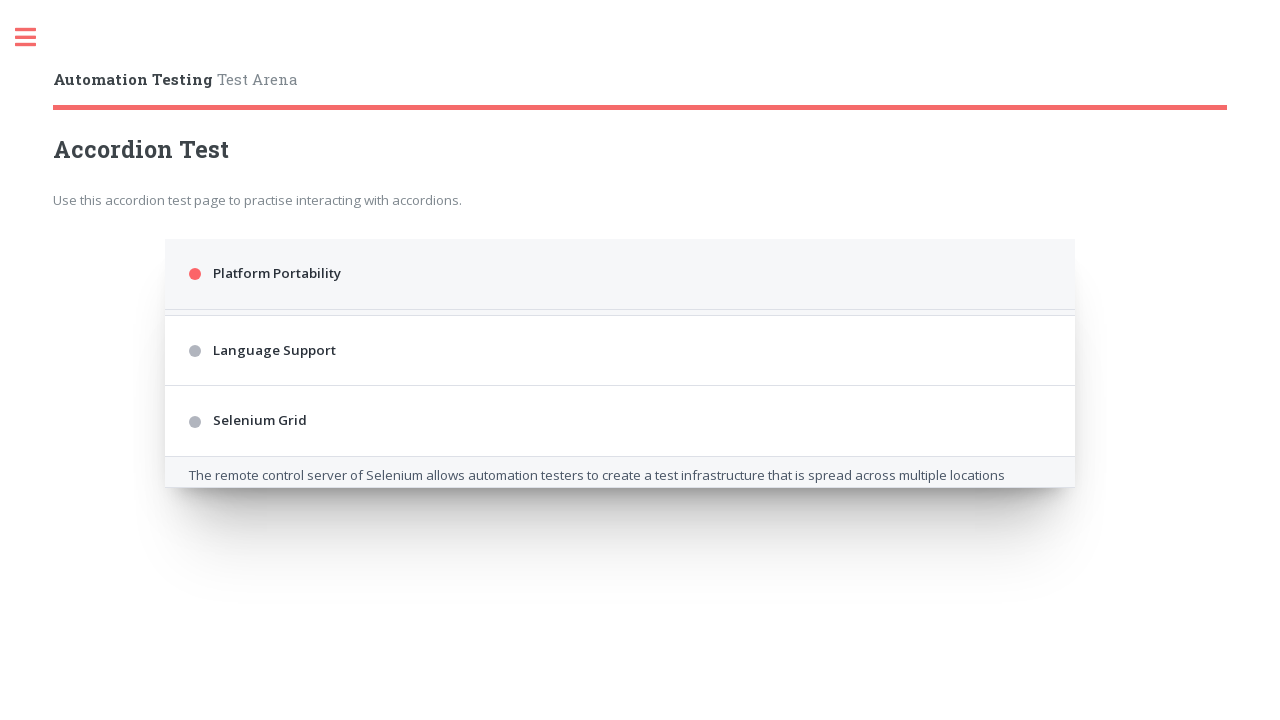

Clicked third accordion section at (620, 482) on .accordion > div:nth-of-type(3)
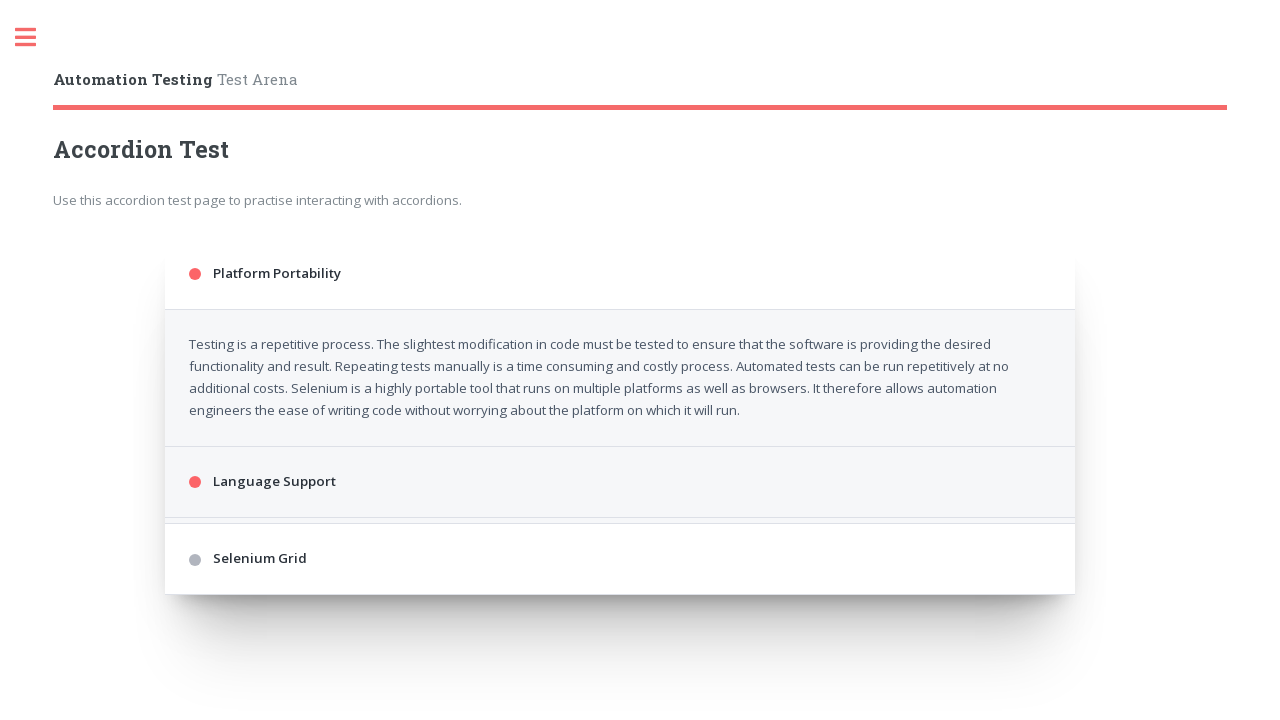

Clicked fifth accordion section at (620, 656) on .accordion > div:nth-of-type(5)
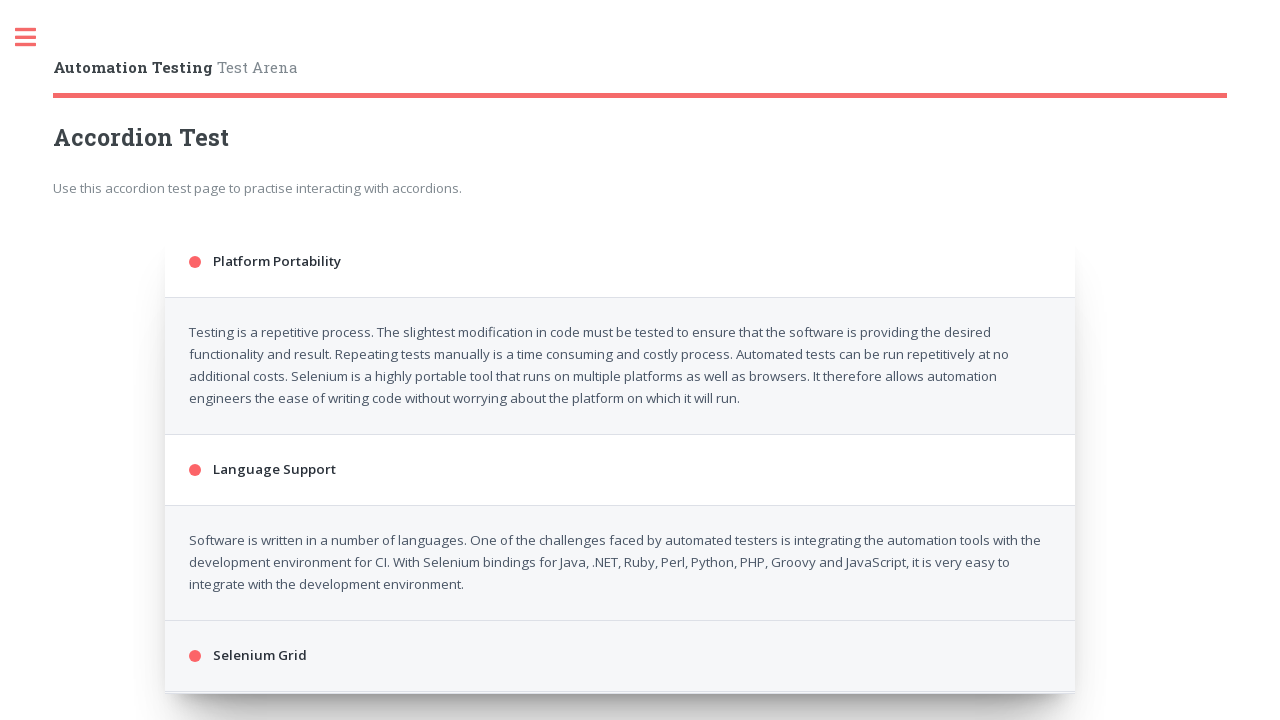

Clicked first accordion section at (620, 262) on .accordion > div:nth-of-type(1)
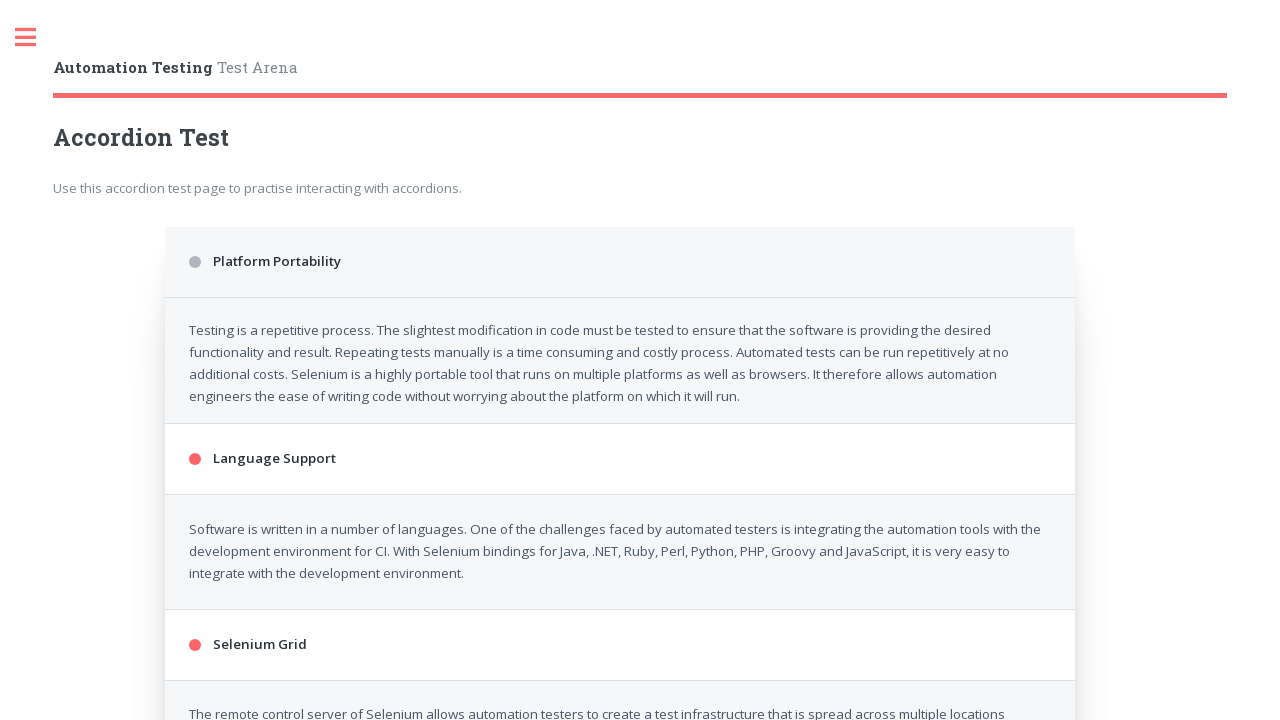

Clicked third accordion section at (620, 345) on .accordion > div:nth-of-type(3)
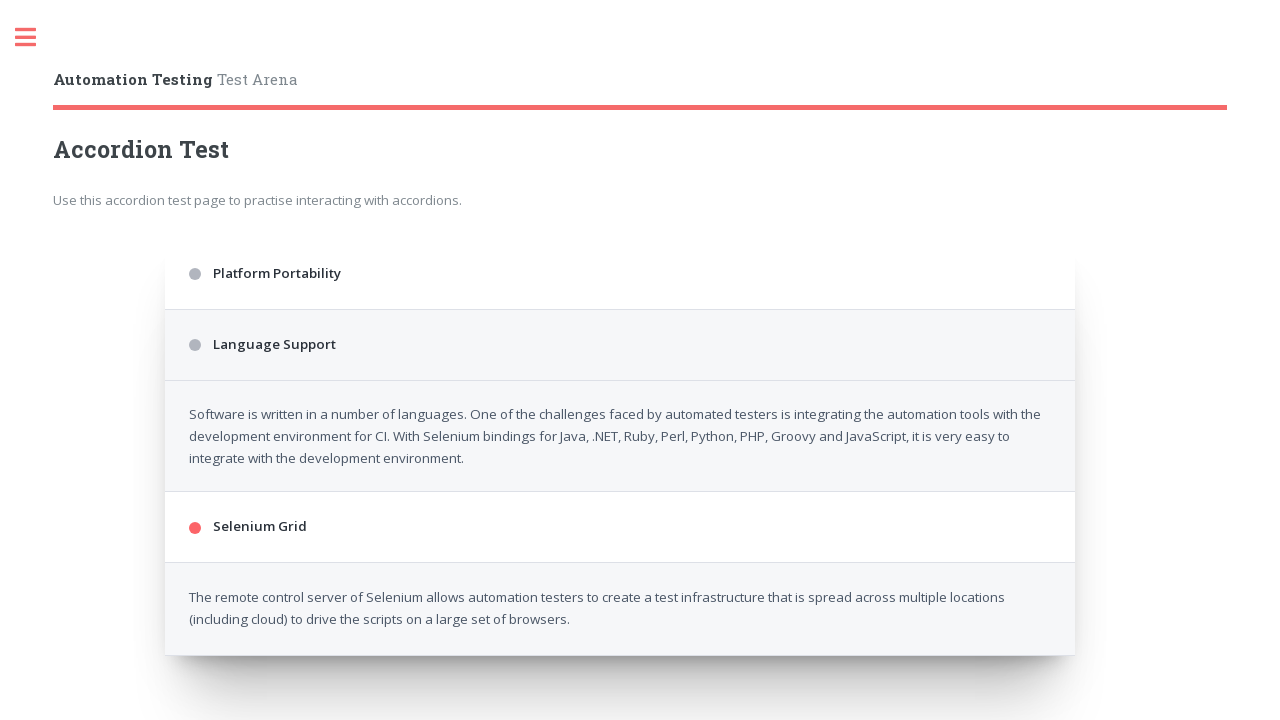

Clicked fifth accordion section at (620, 416) on .accordion > div:nth-of-type(5)
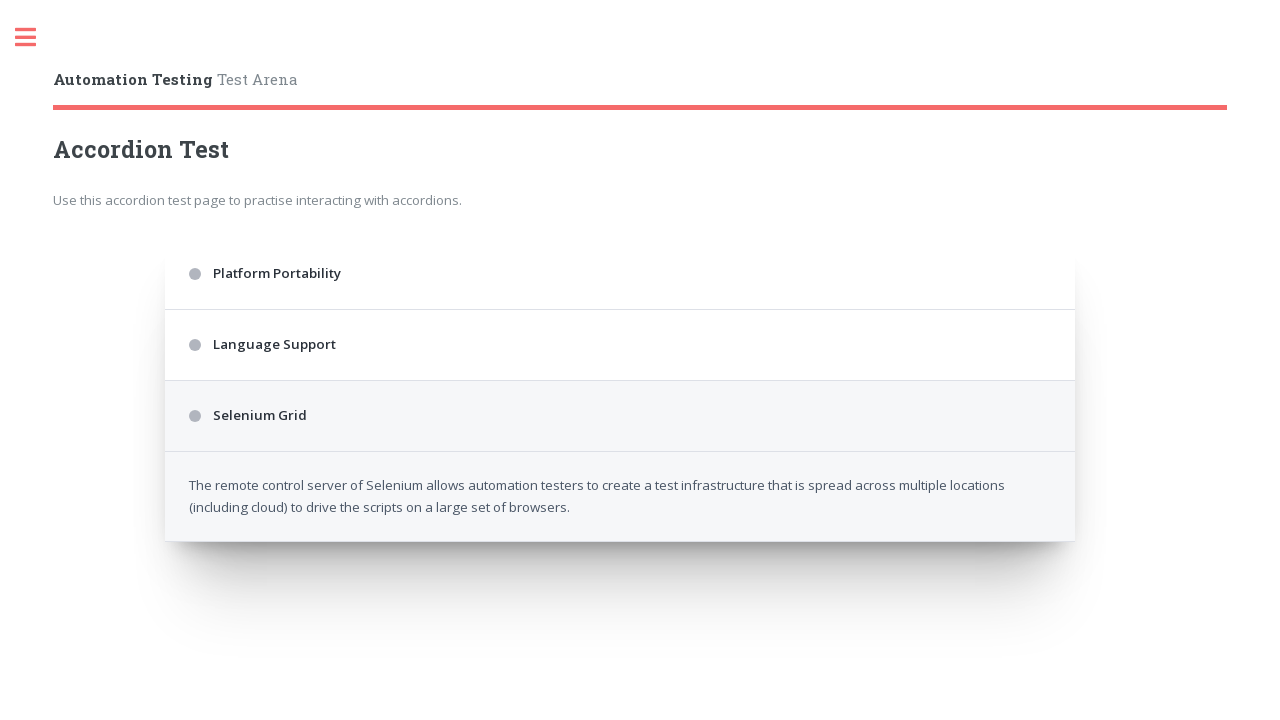

Clicked first accordion section at (620, 274) on .accordion > div:nth-of-type(1)
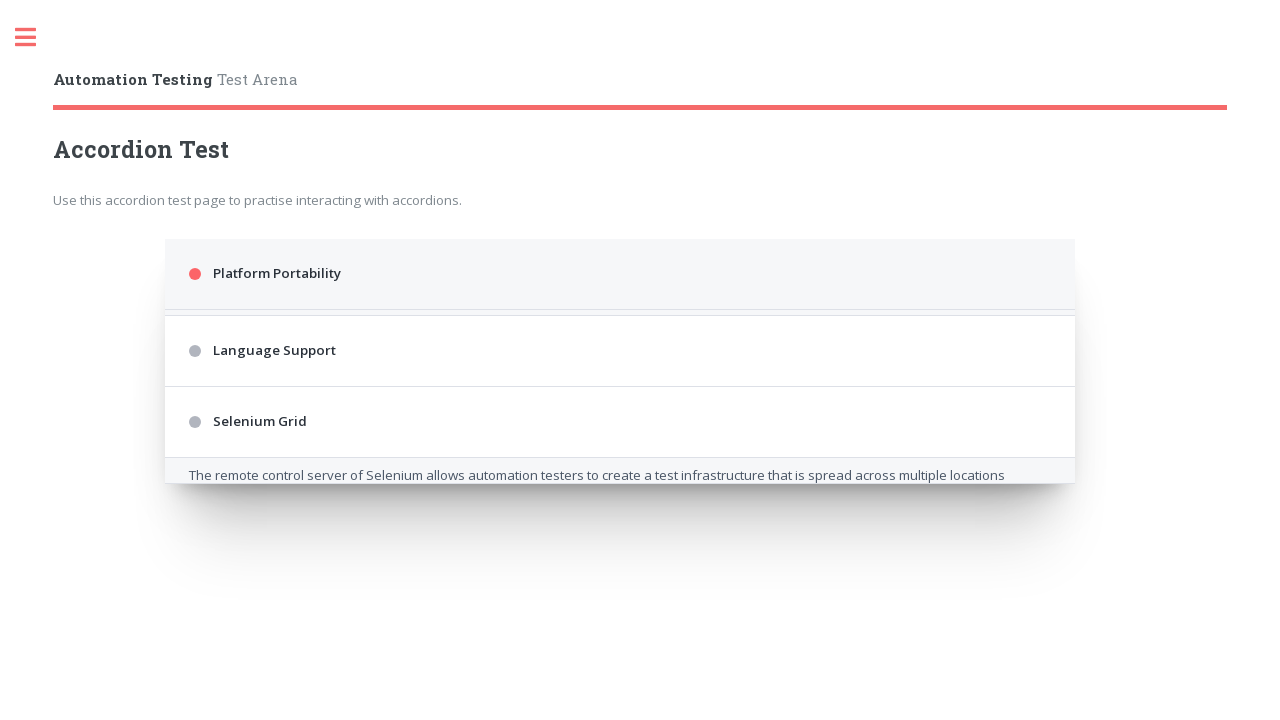

Clicked third accordion section at (620, 482) on .accordion > div:nth-of-type(3)
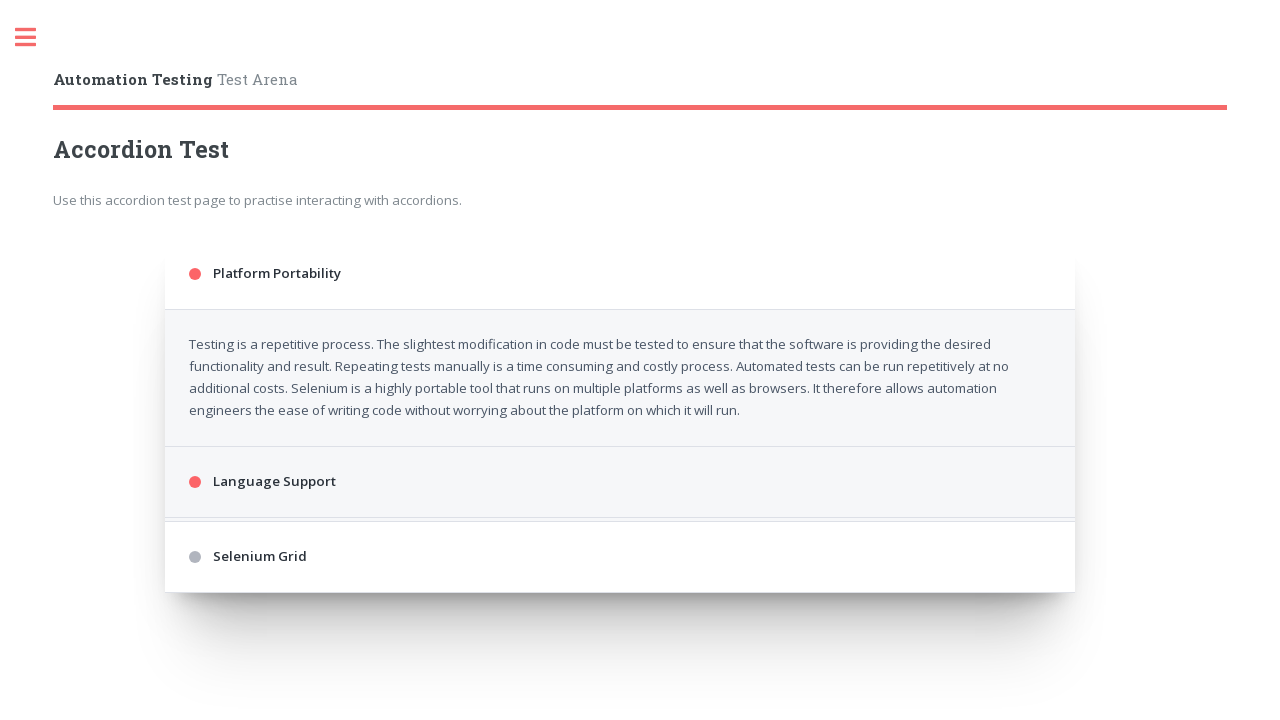

Clicked fifth accordion section at (620, 668) on .accordion > div:nth-of-type(5)
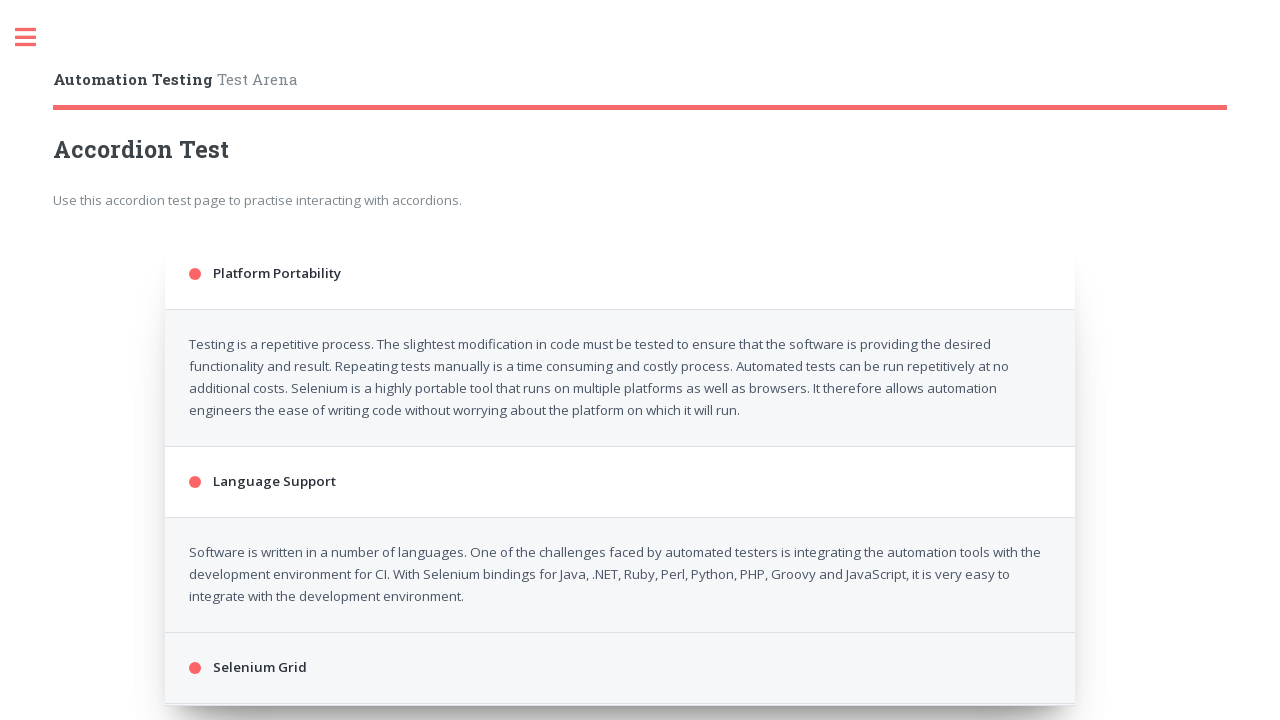

Clicked first accordion section at (620, 274) on .accordion > div:nth-of-type(1)
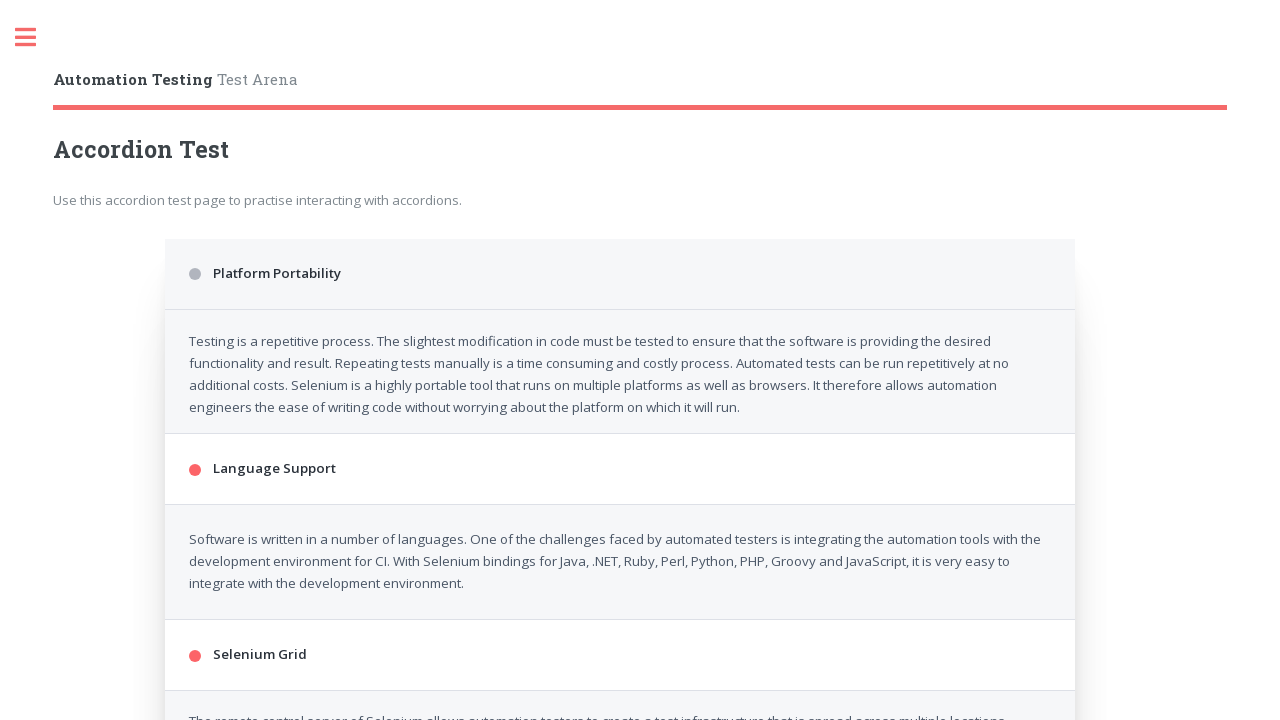

Clicked third accordion section at (620, 345) on .accordion > div:nth-of-type(3)
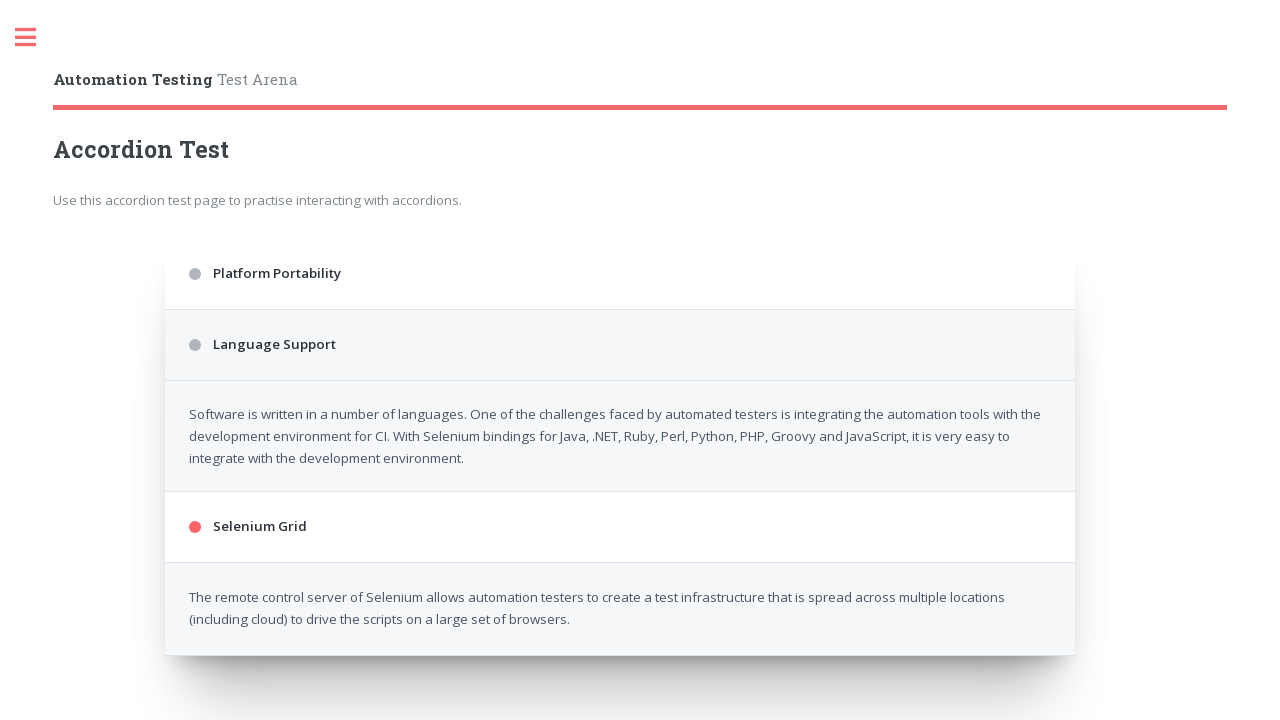

Clicked fifth accordion section at (620, 416) on .accordion > div:nth-of-type(5)
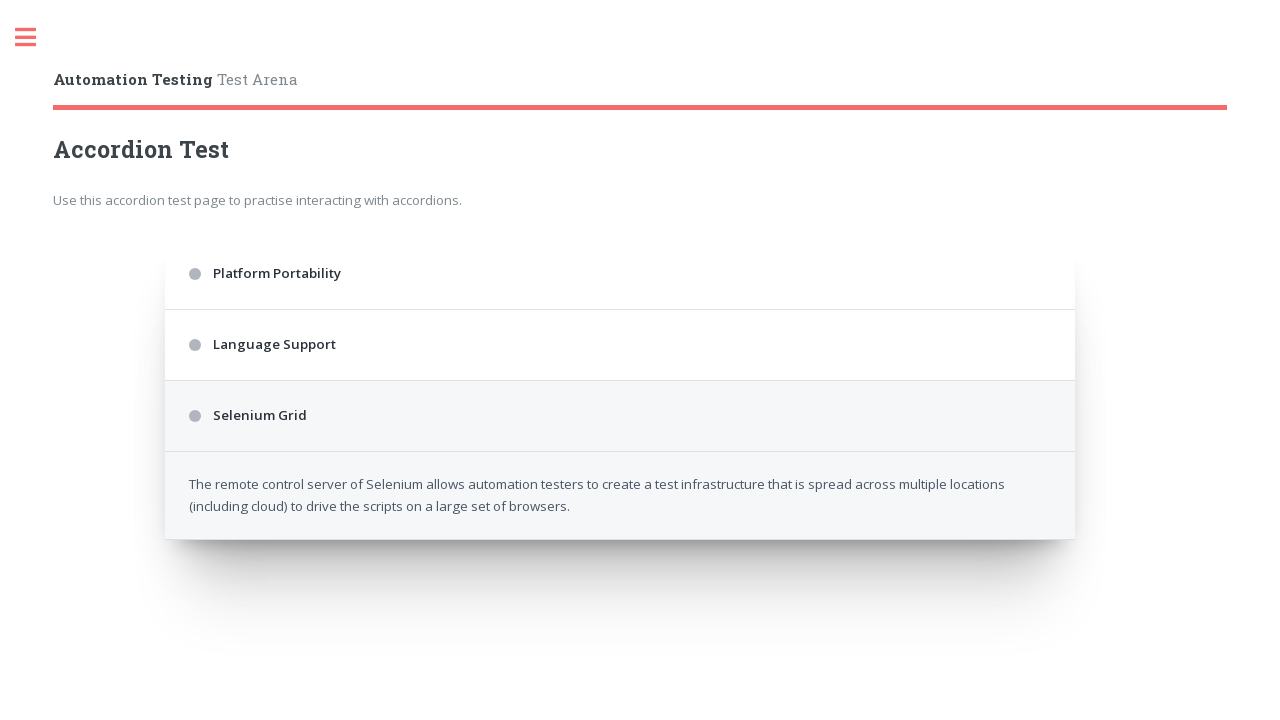

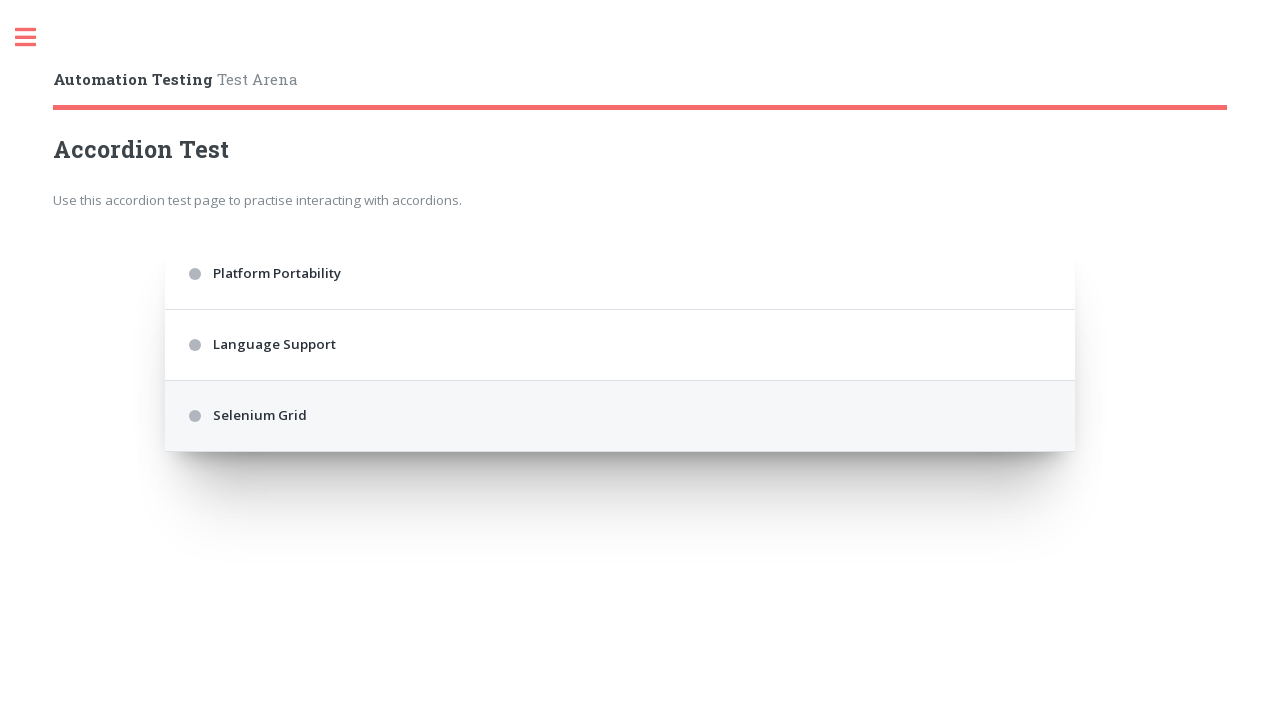